Tests that only filling in the email field displays only the email in the output after form submission

Starting URL: https://demoqa.com/text-box

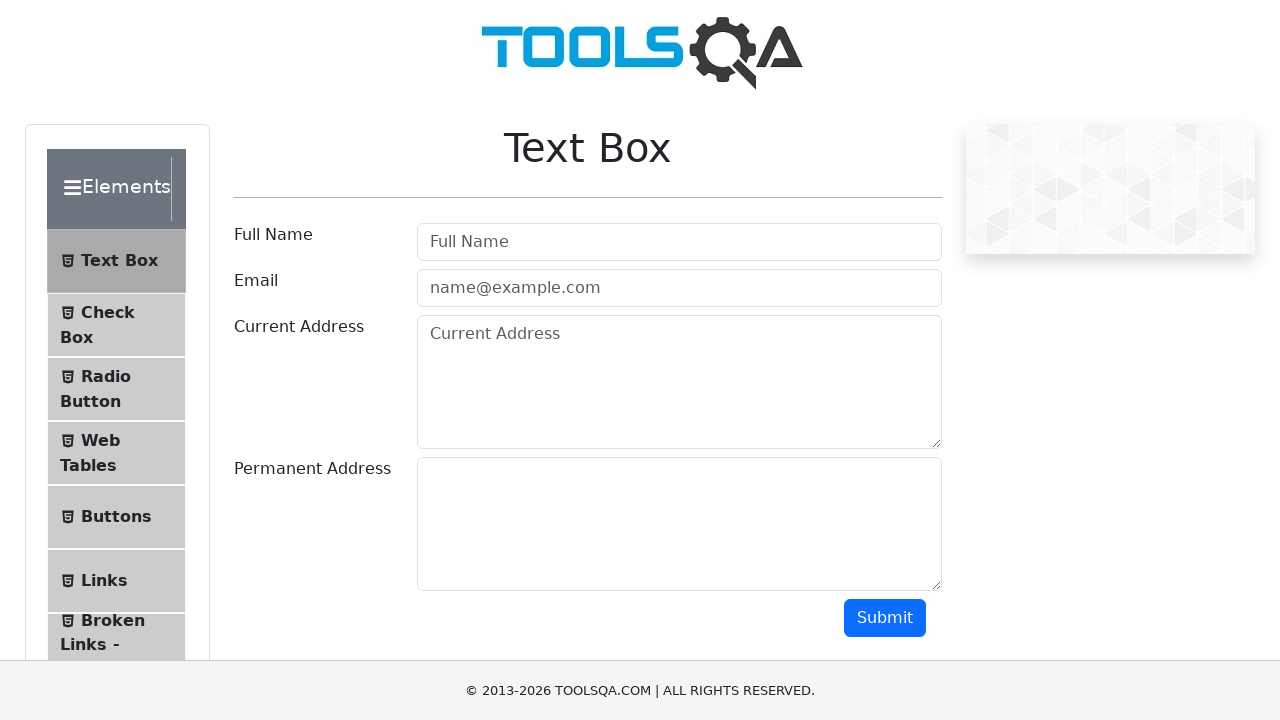

Filled email field with 'sarah.miller@example.com' on #userEmail
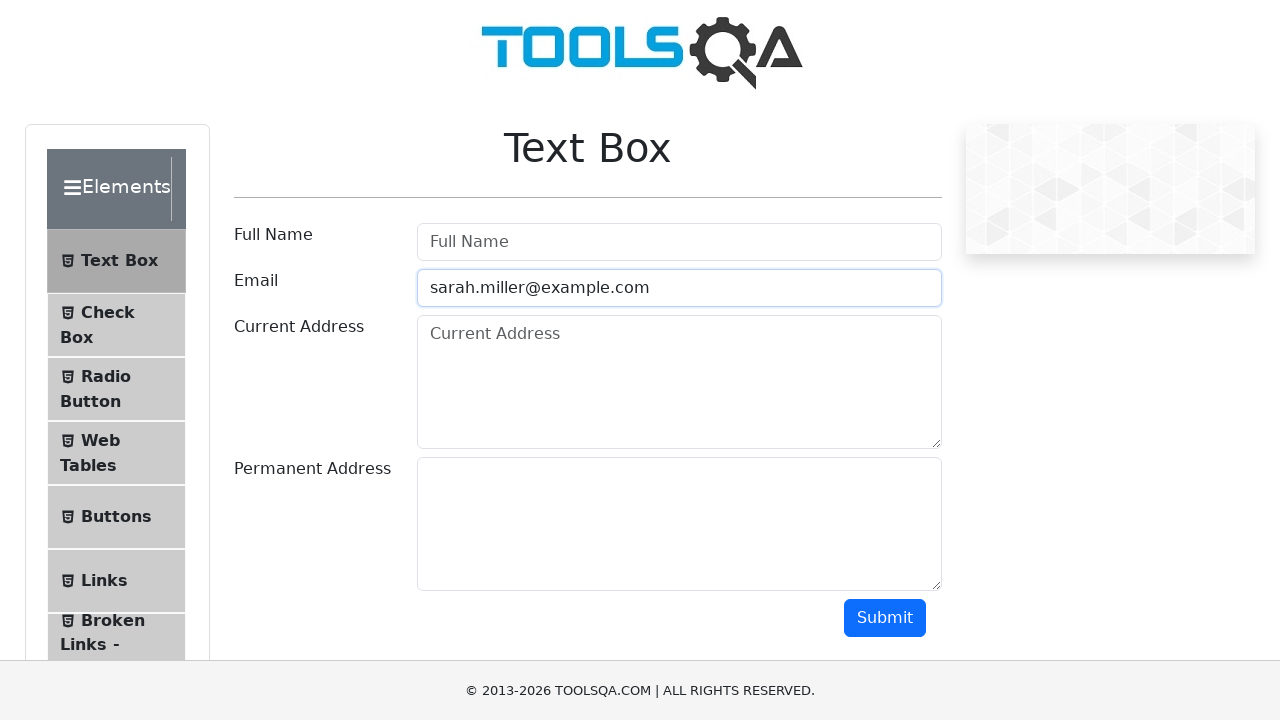

Clicked submit button at (885, 618) on #submit
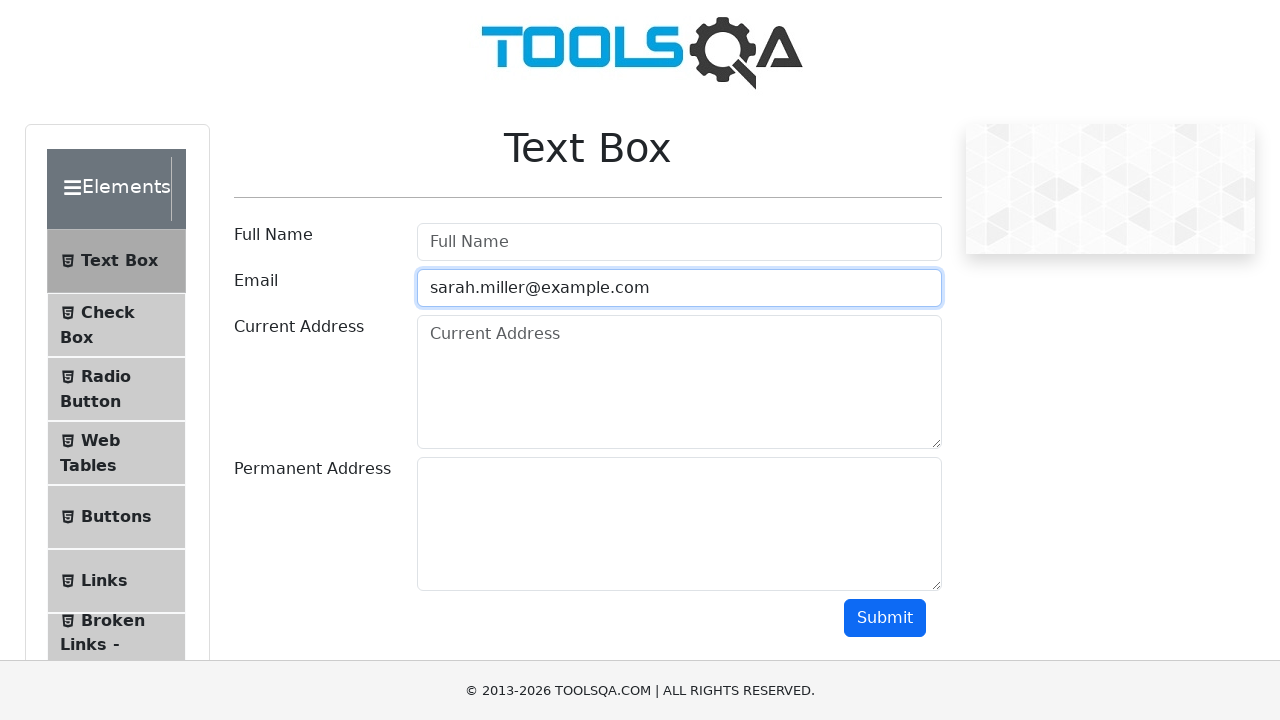

Verified output shows only email field
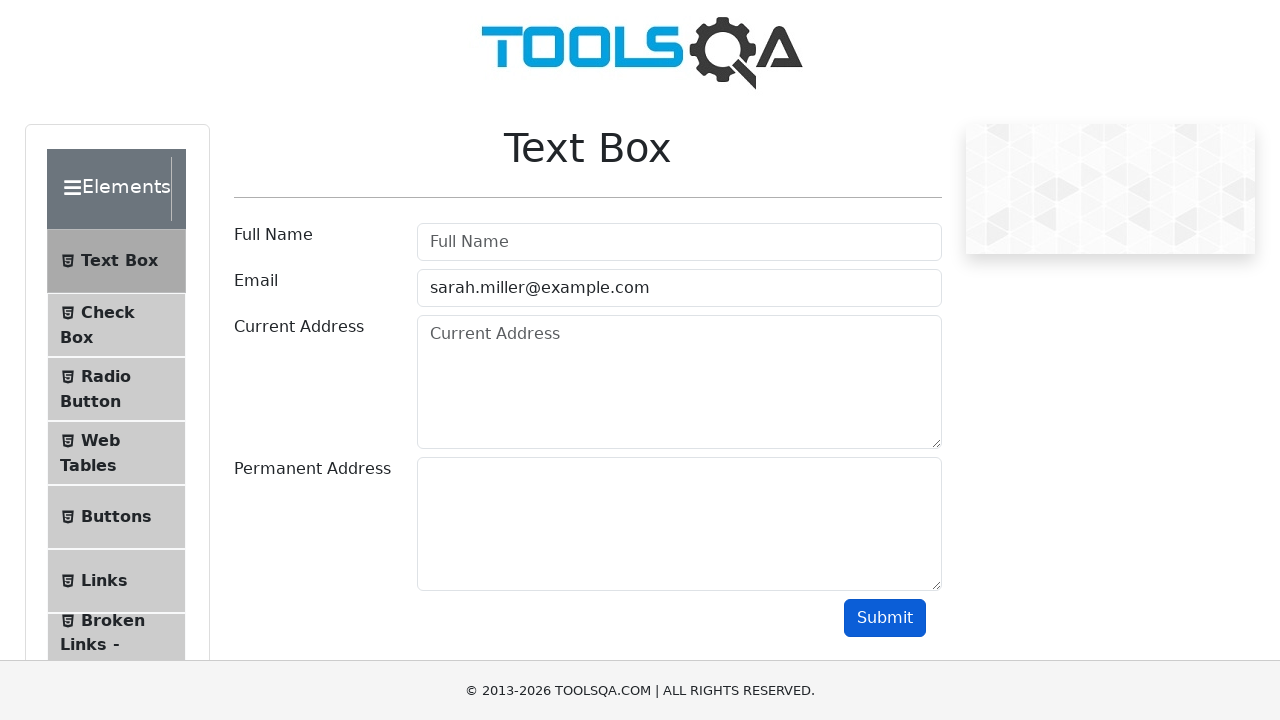

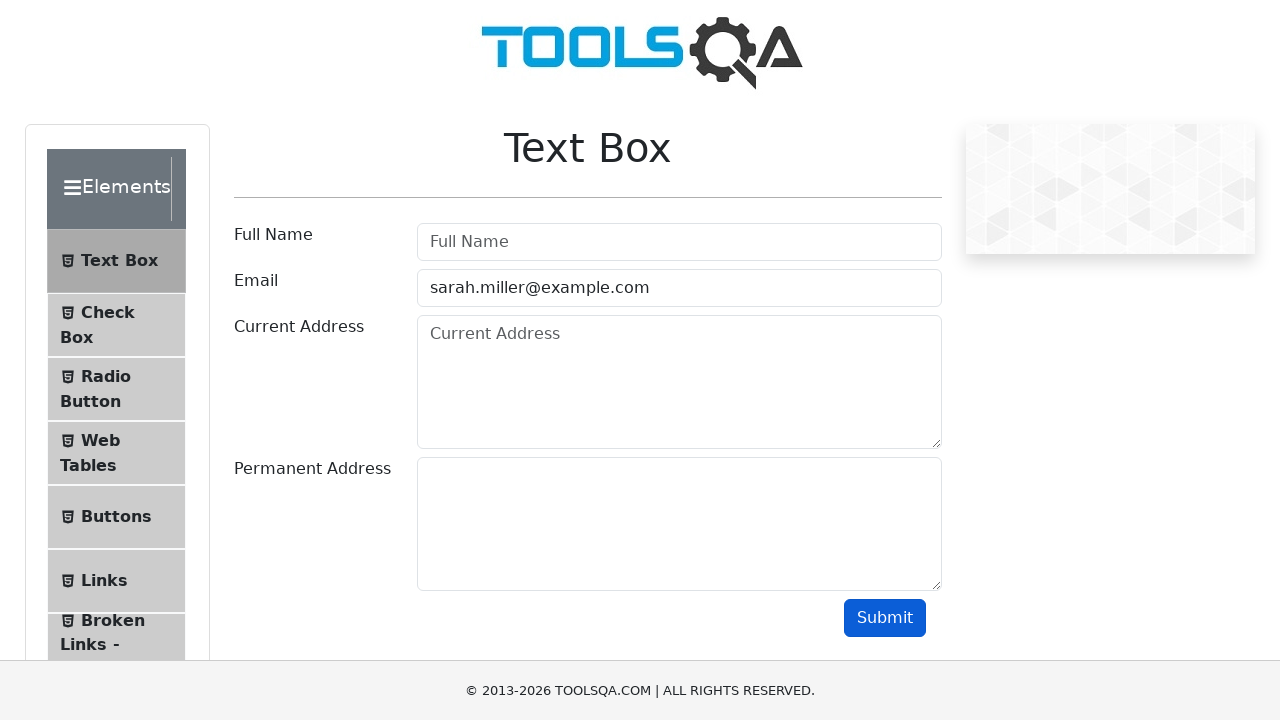